Navigates to the Status Codes page and clicks on the 500 status code link to view the status page.

Starting URL: https://the-internet.herokuapp.com/

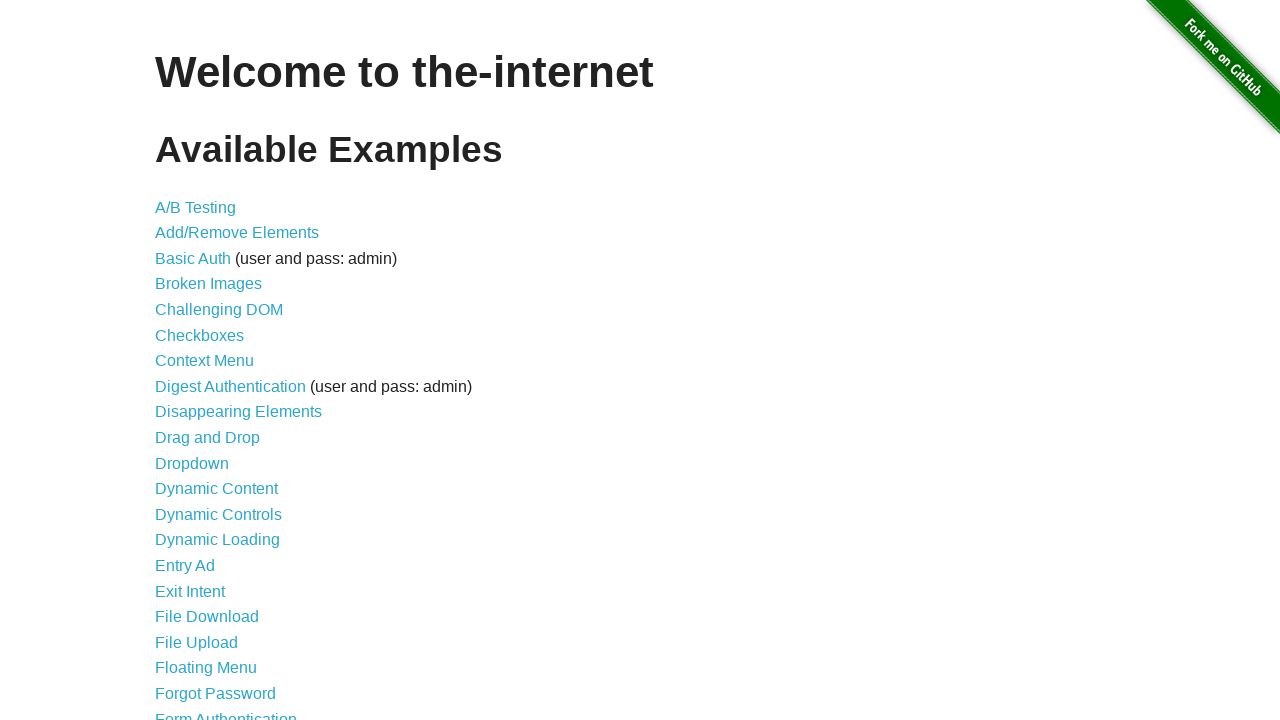

Clicked on Status Codes link at (203, 600) on xpath=//a[@href='/status_codes']
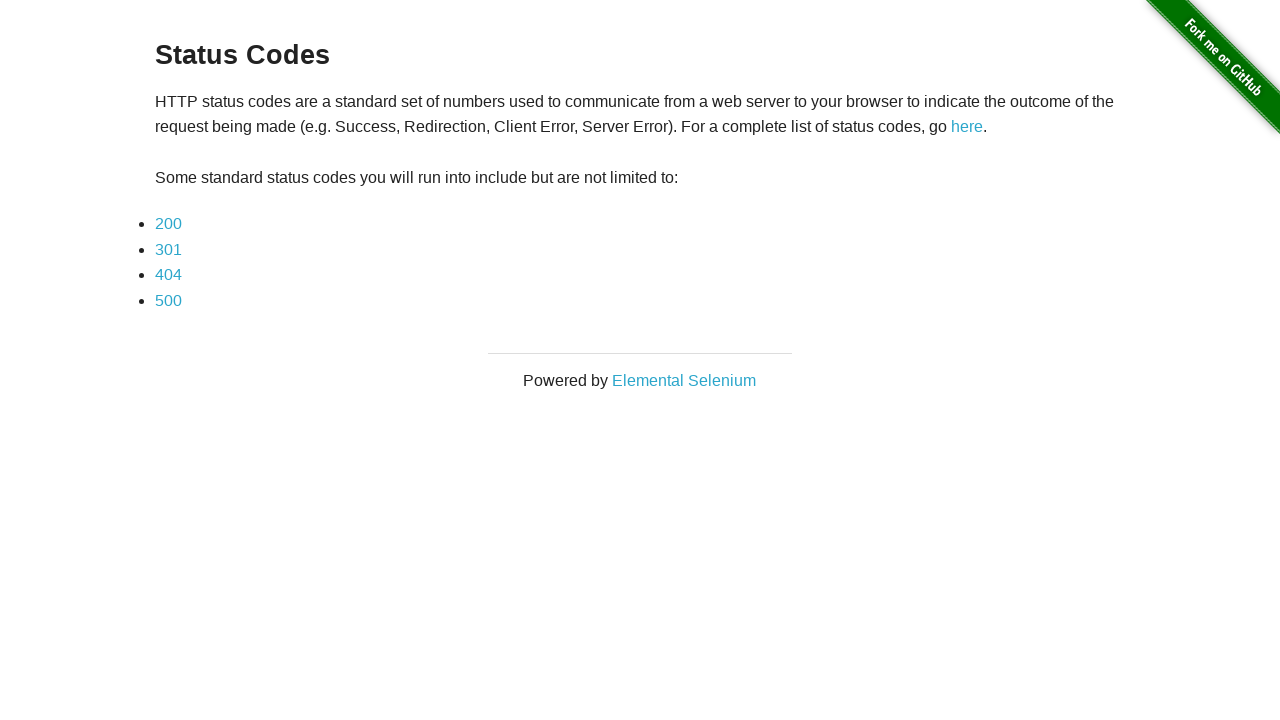

Status Codes page loaded and URL verified
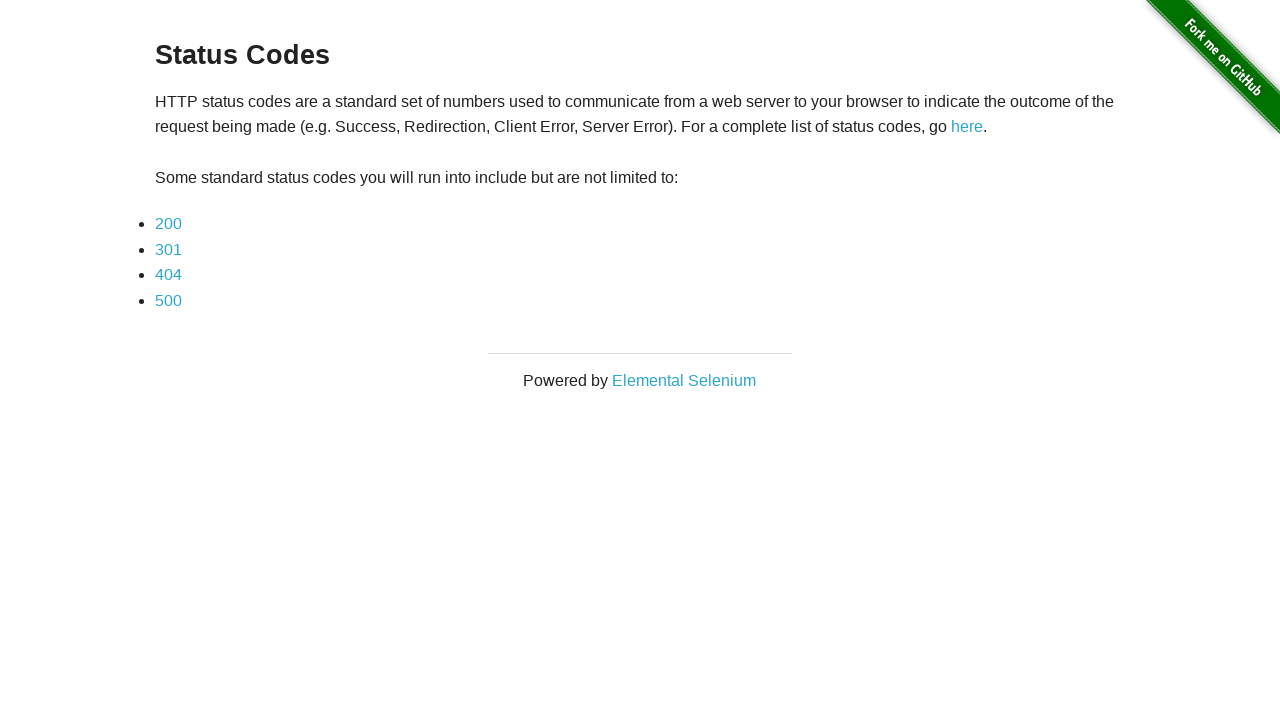

Clicked on 500 status code link at (168, 300) on xpath=//a[@href='status_codes/500']
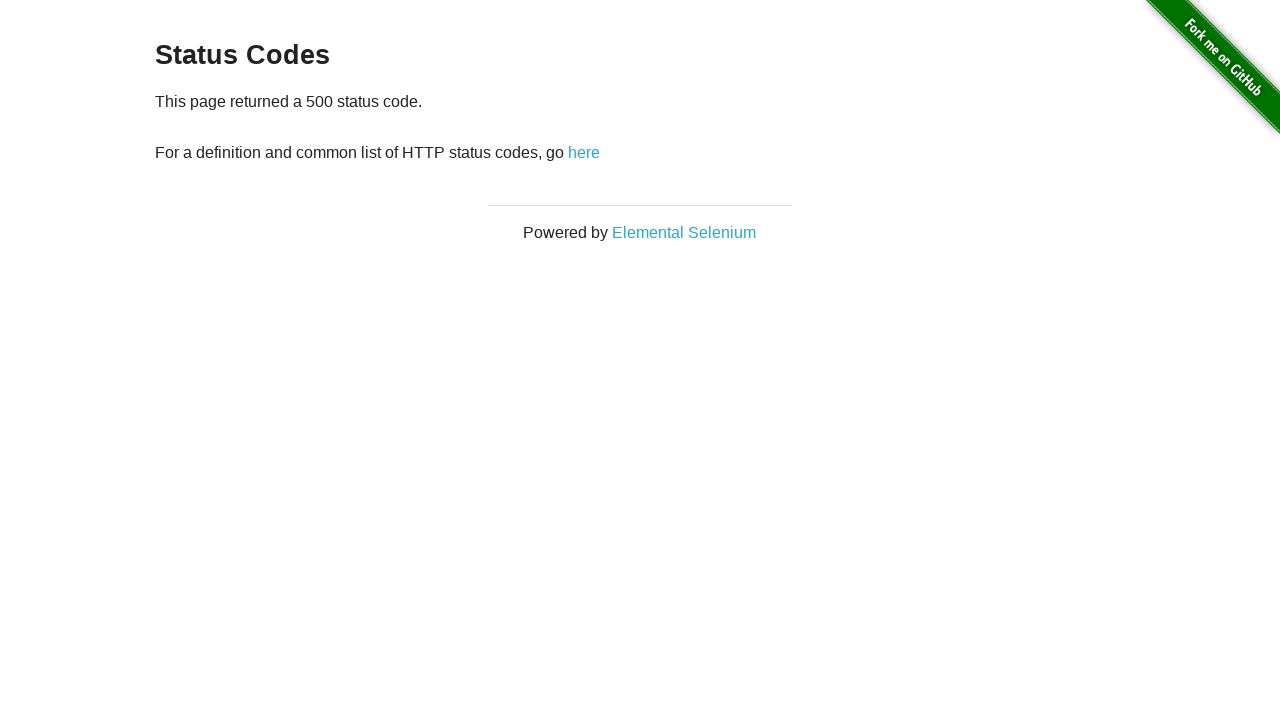

Status 500 page loaded and content verified
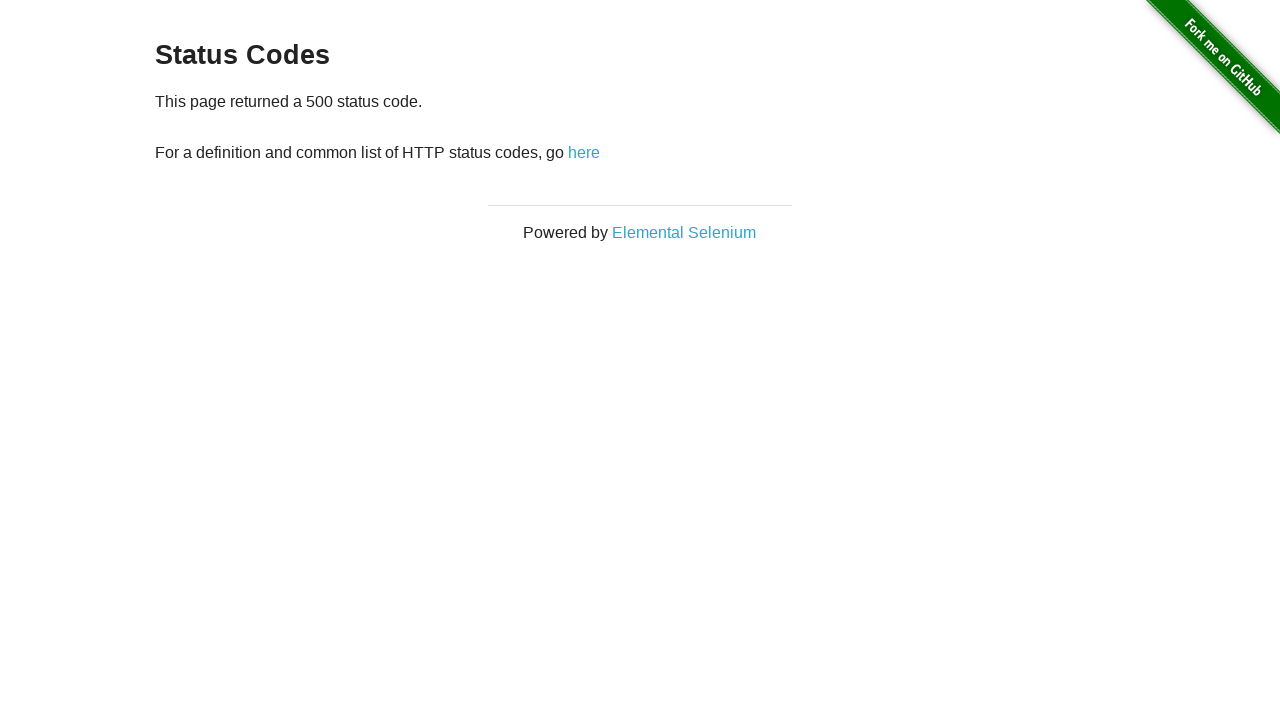

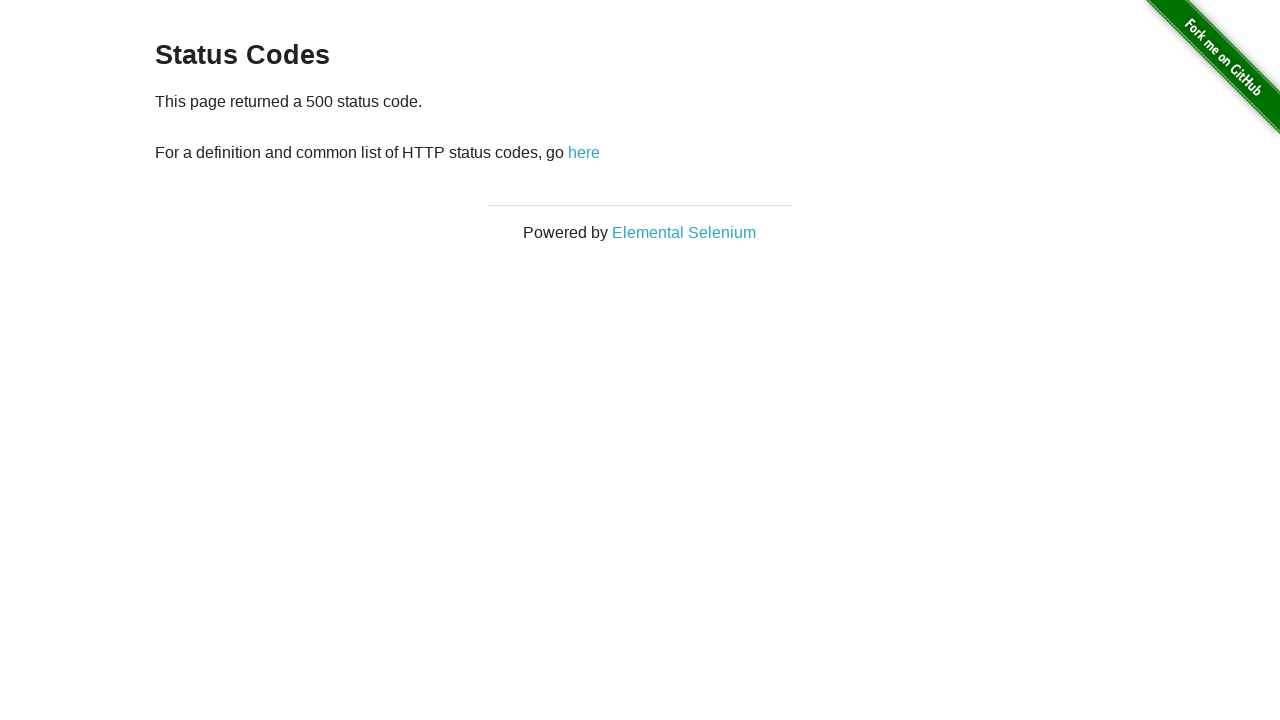